Tests dropdown selection functionality by counting available options and selecting a specific country from the dropdown menu

Starting URL: https://www.globalsqa.com/demo-site/select-dropdown-menu/

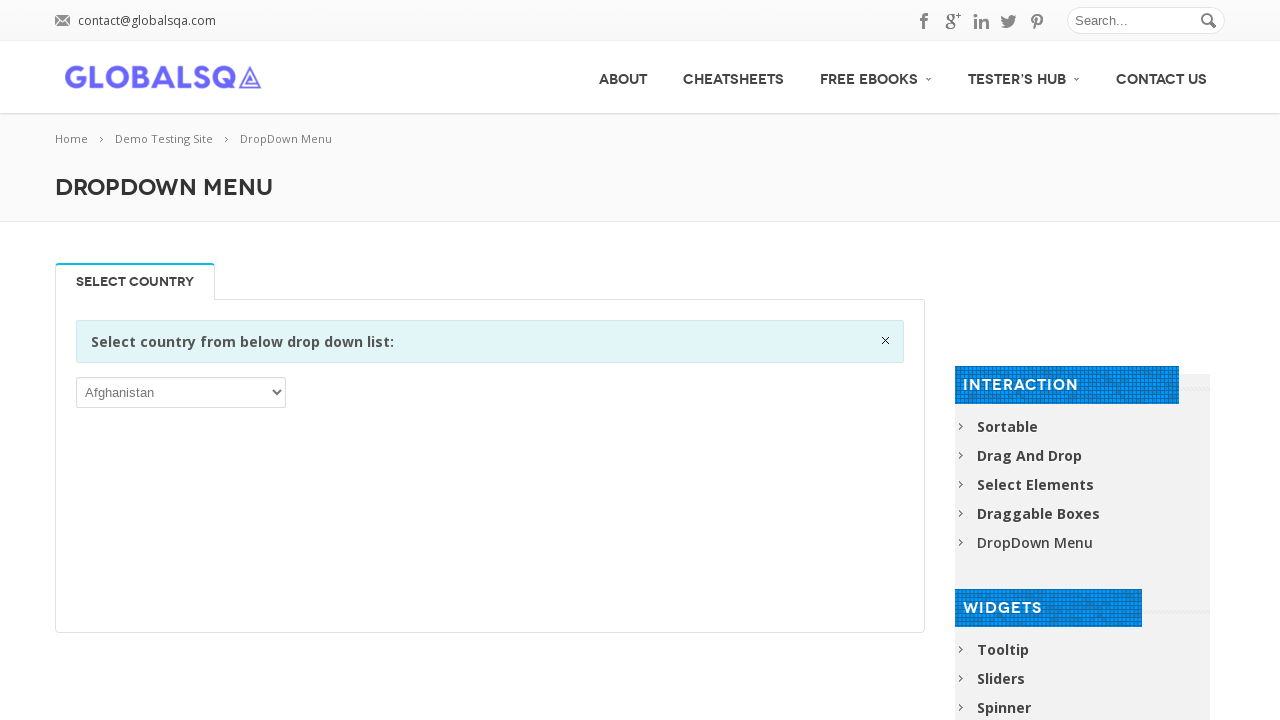

Located all dropdown options
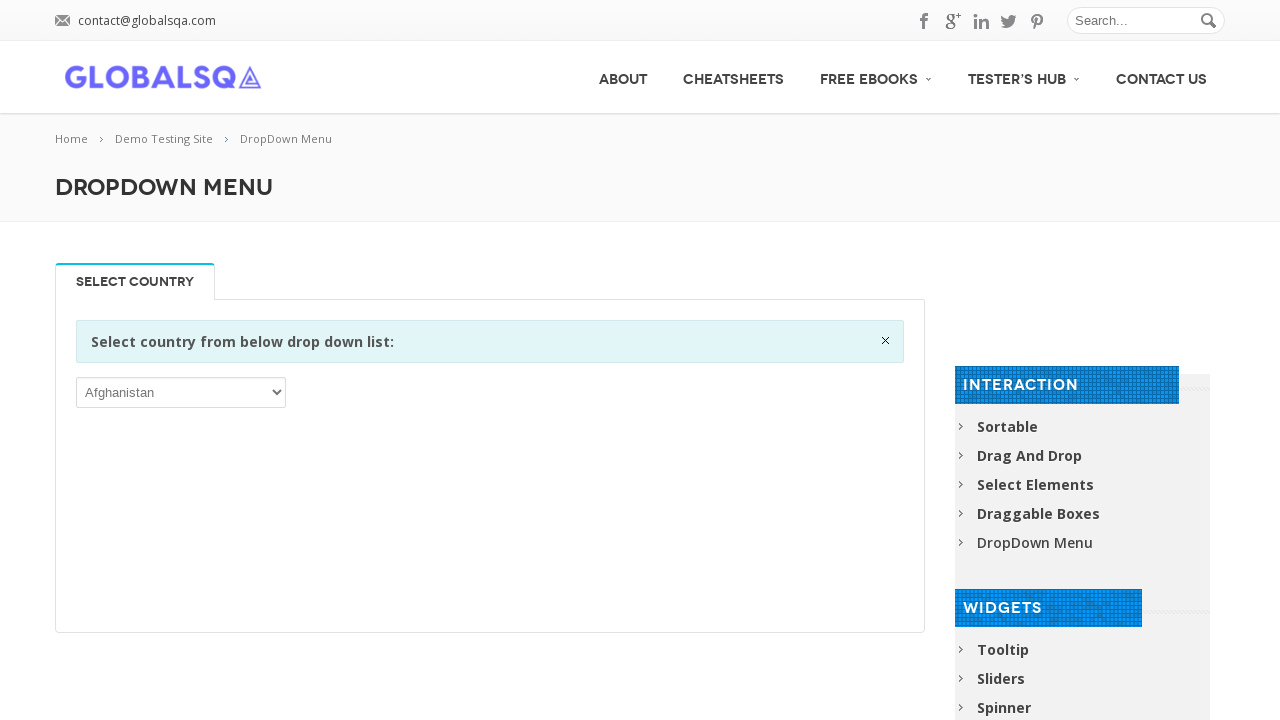

Found 249 total dropdown options
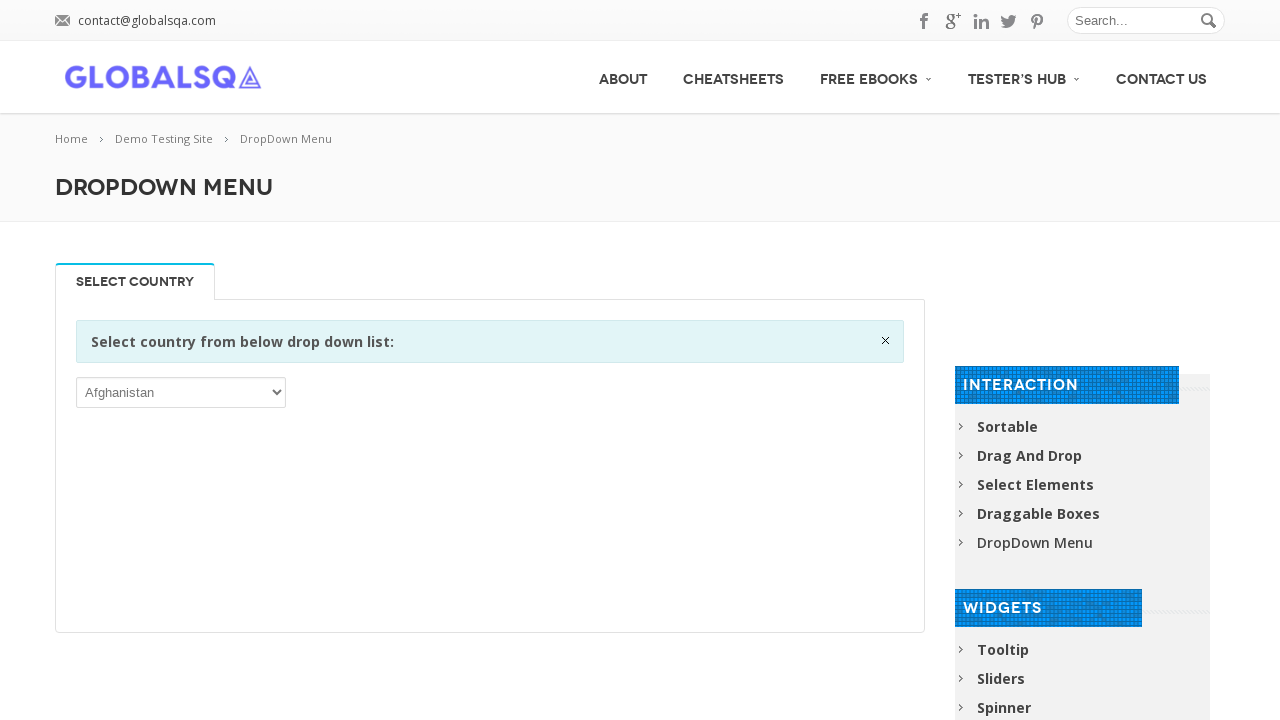

Selected 'India' from the dropdown menu on select
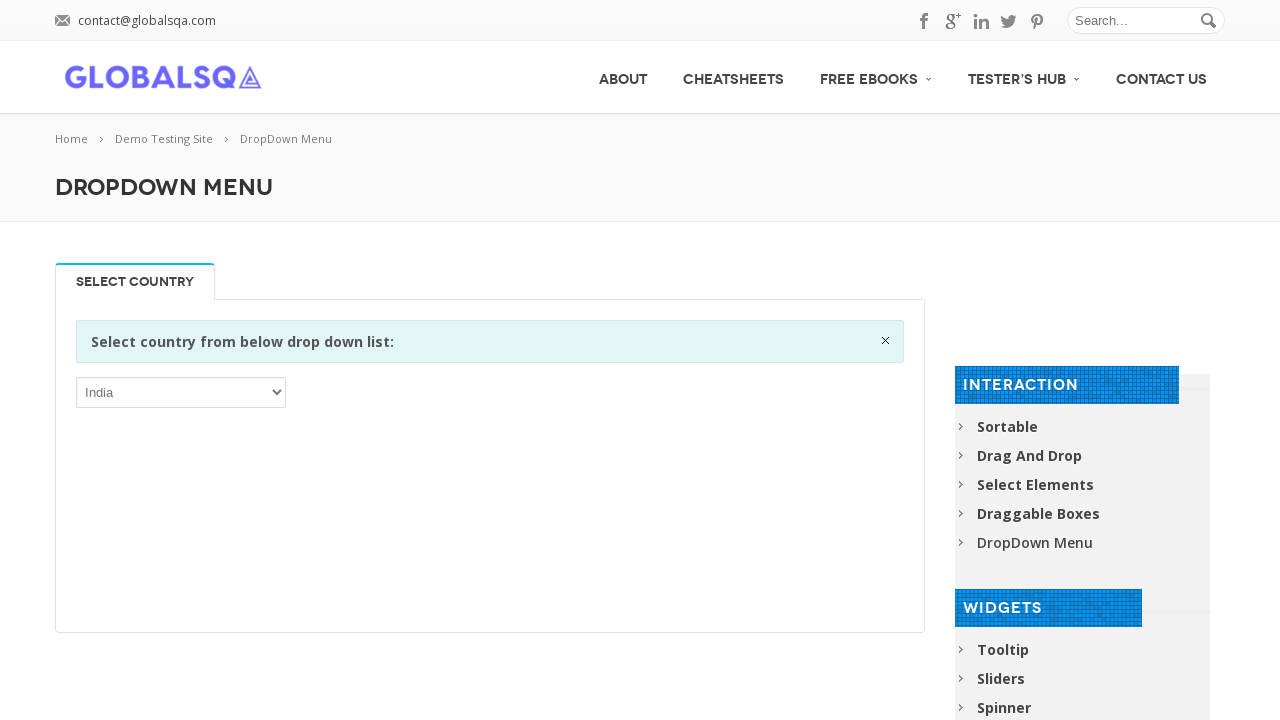

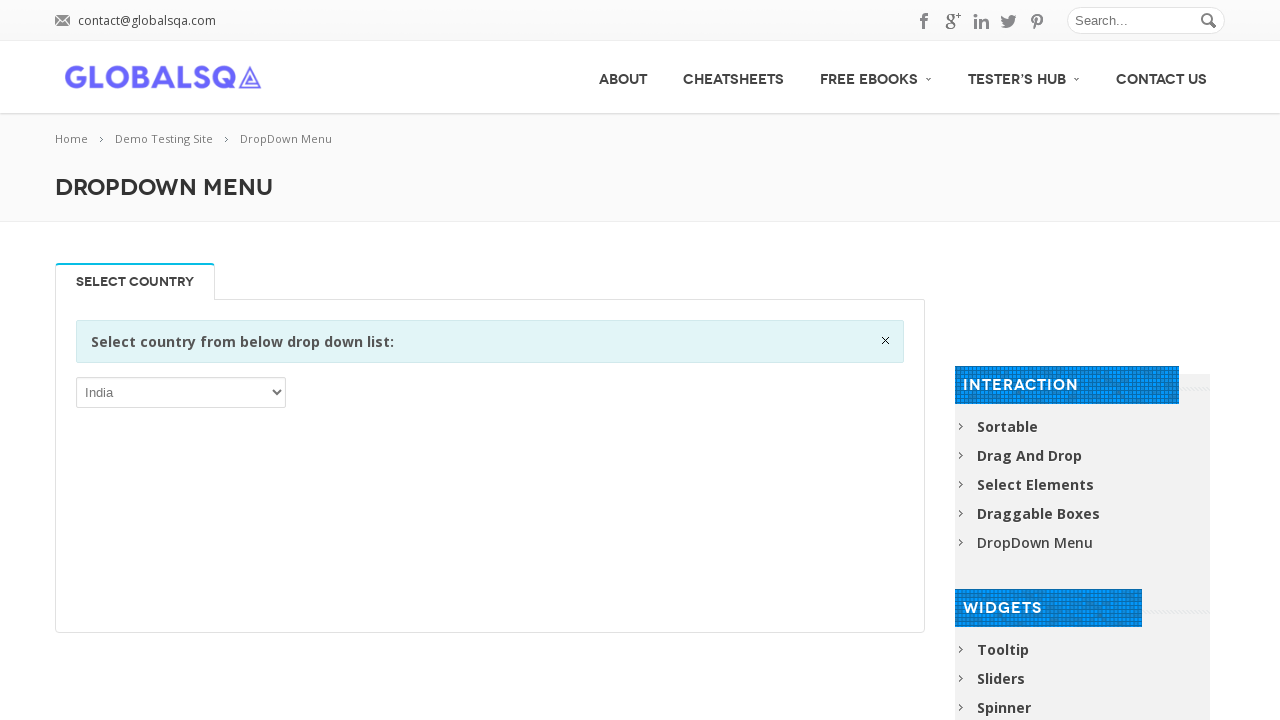